Opens the VEPAY main page and verifies that the page title matches the expected Russian text for the payment service

Starting URL: https://vepay.online/

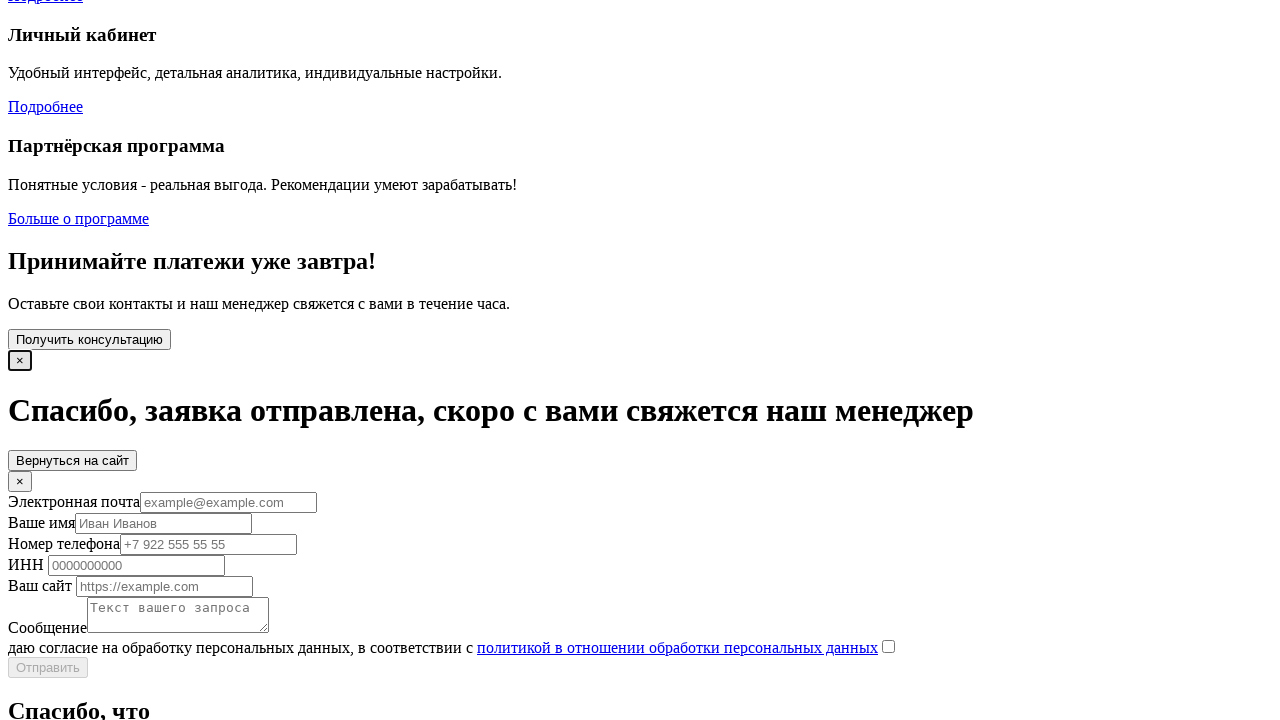

Navigated to VEPAY main page
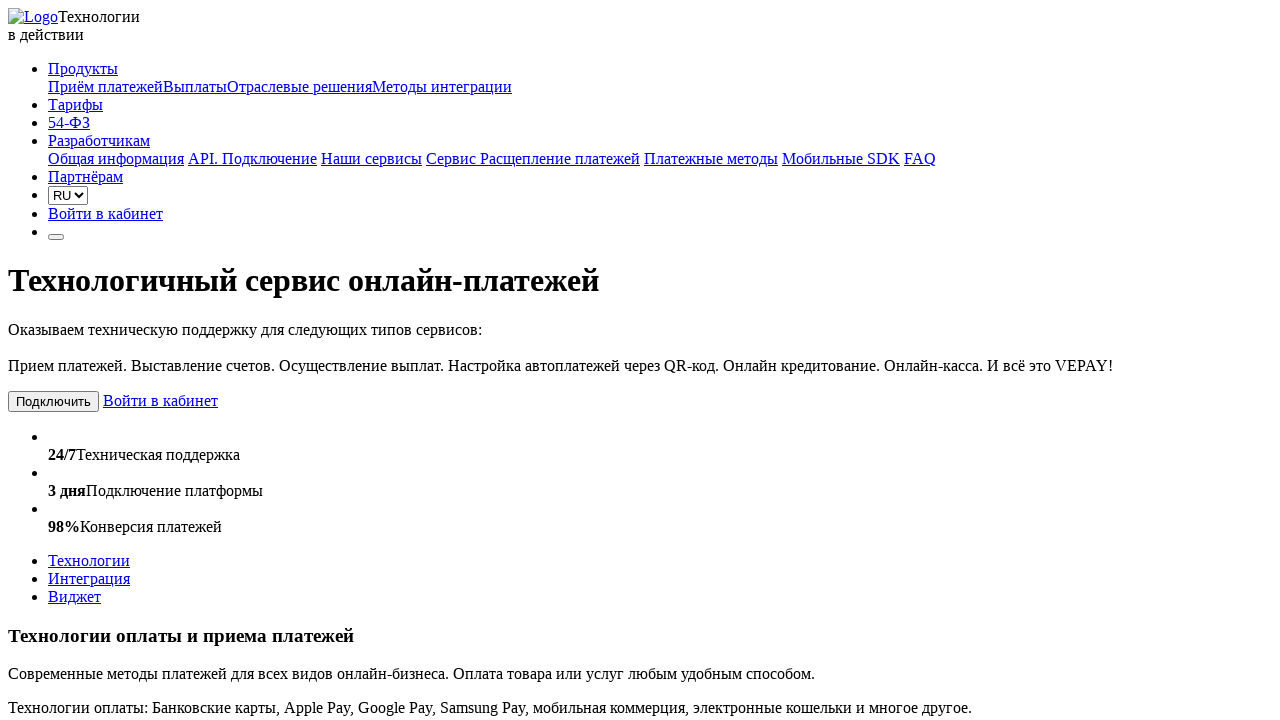

Set expected title value
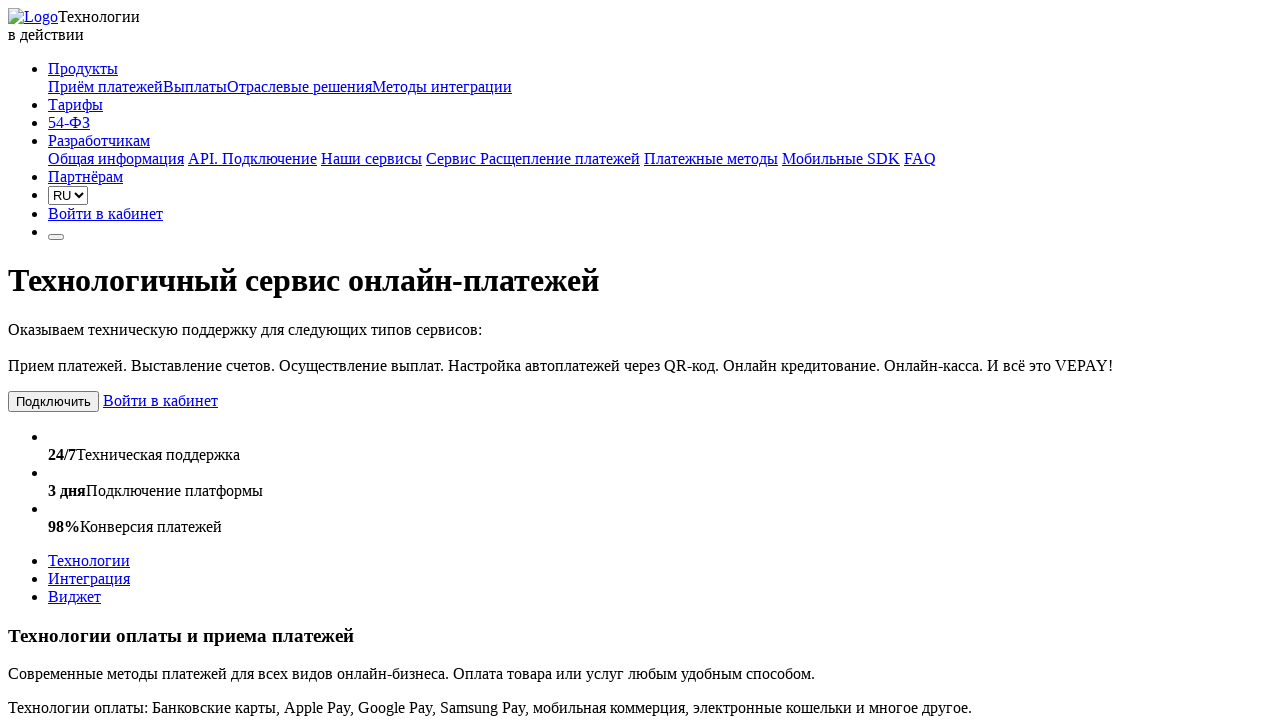

Retrieved page title
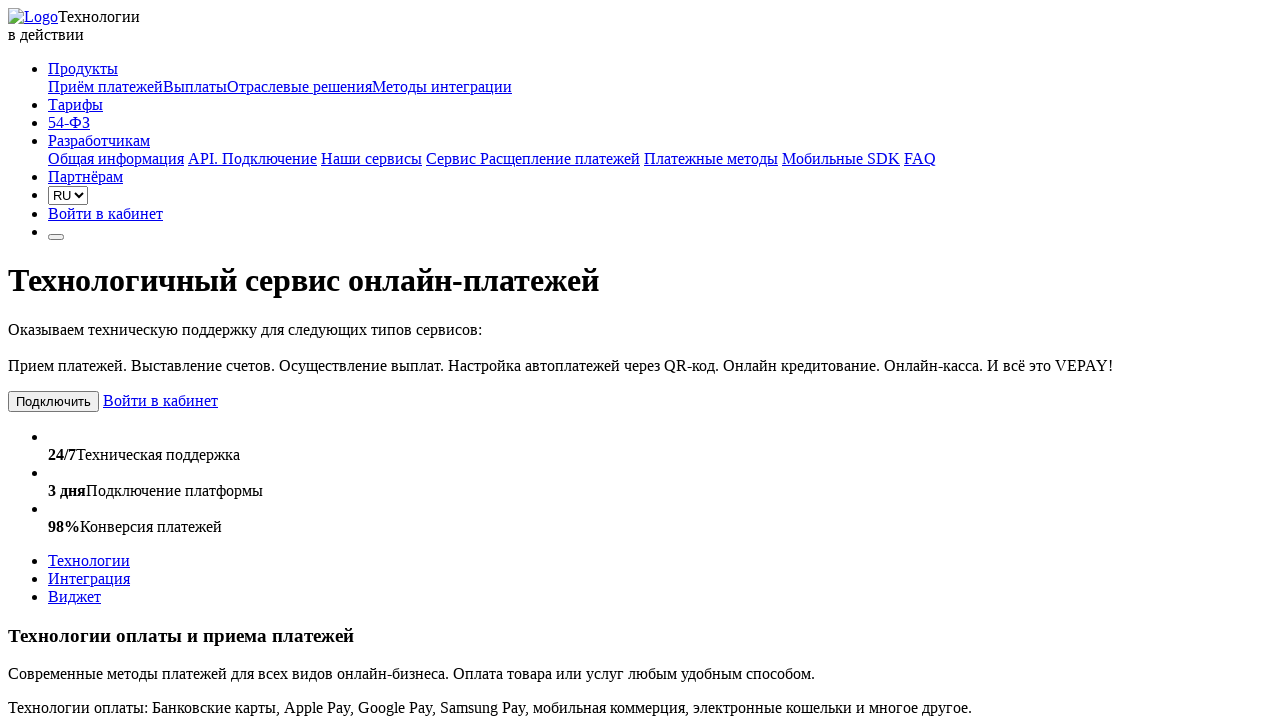

Verified page title matches expected Russian text for VEPAY payment service
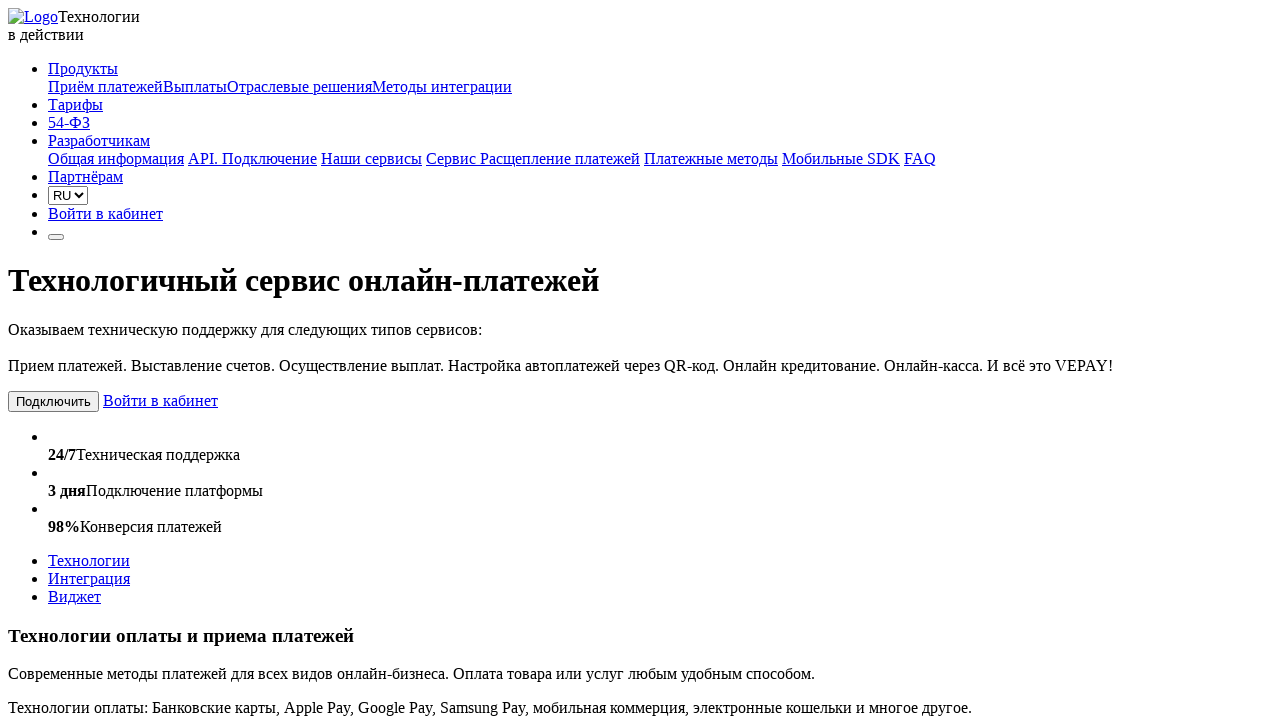

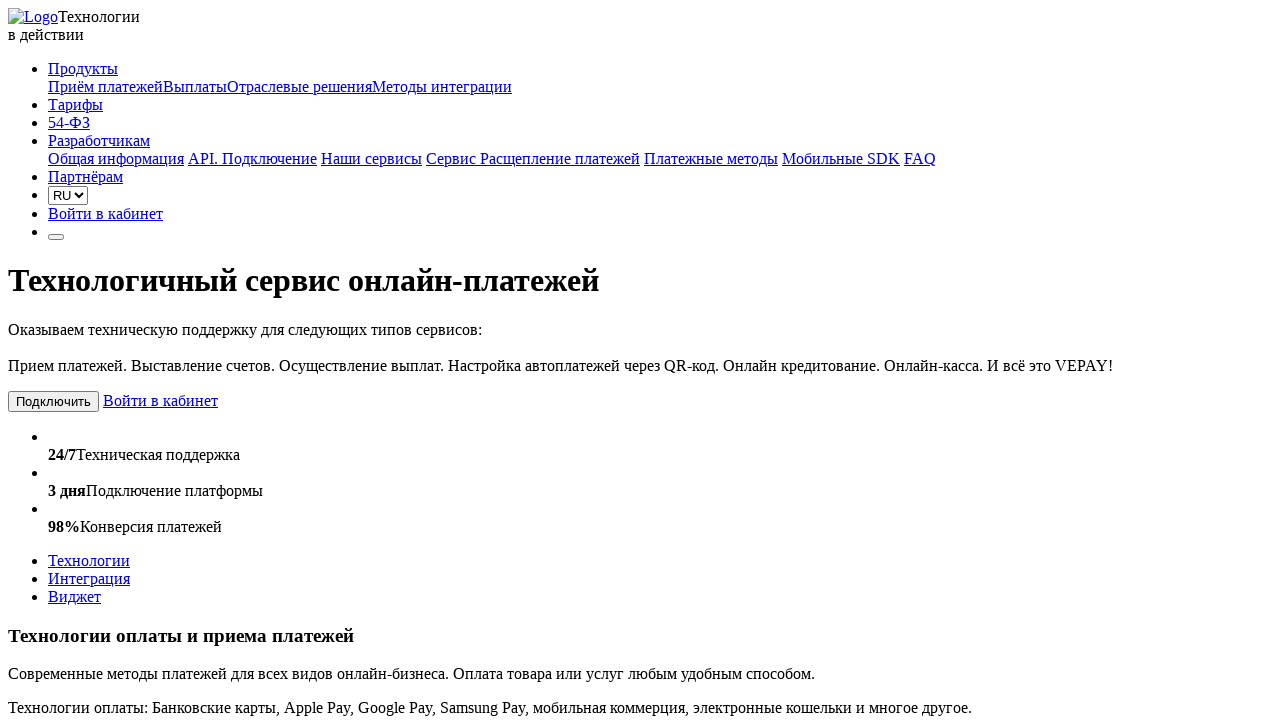